Tests dynamic element loading by clicking a start button and waiting for a welcome message to appear on the page

Starting URL: https://syntaxprojects.com/dynamic-elements-loading.php

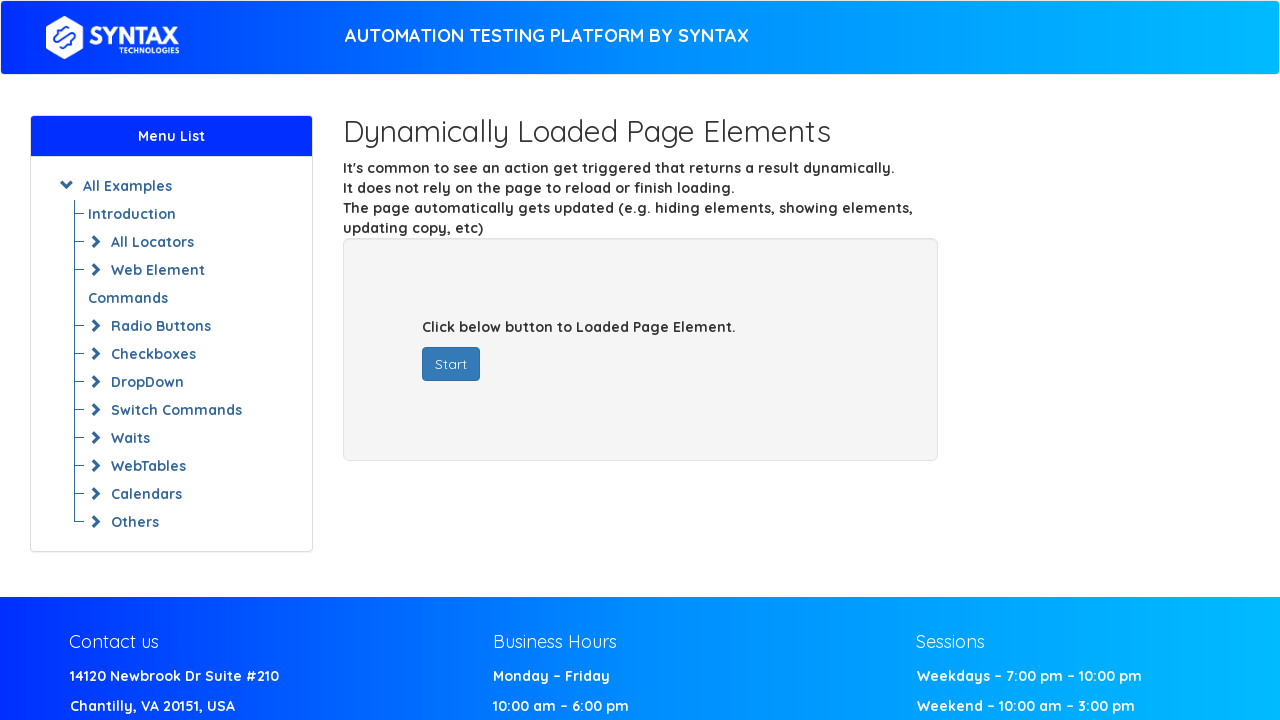

Clicked the start button to trigger dynamic content loading at (451, 364) on #startButton
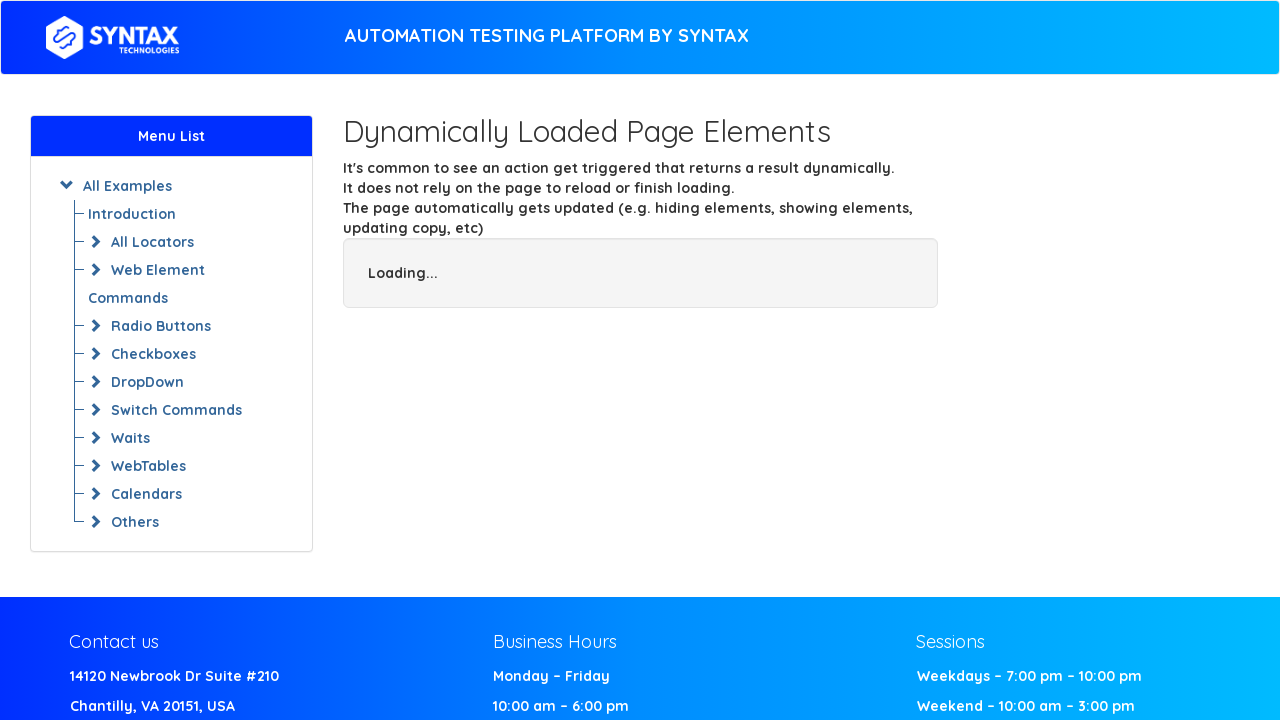

Waited for and found the welcome message 'Welcome Syntax Technologies'
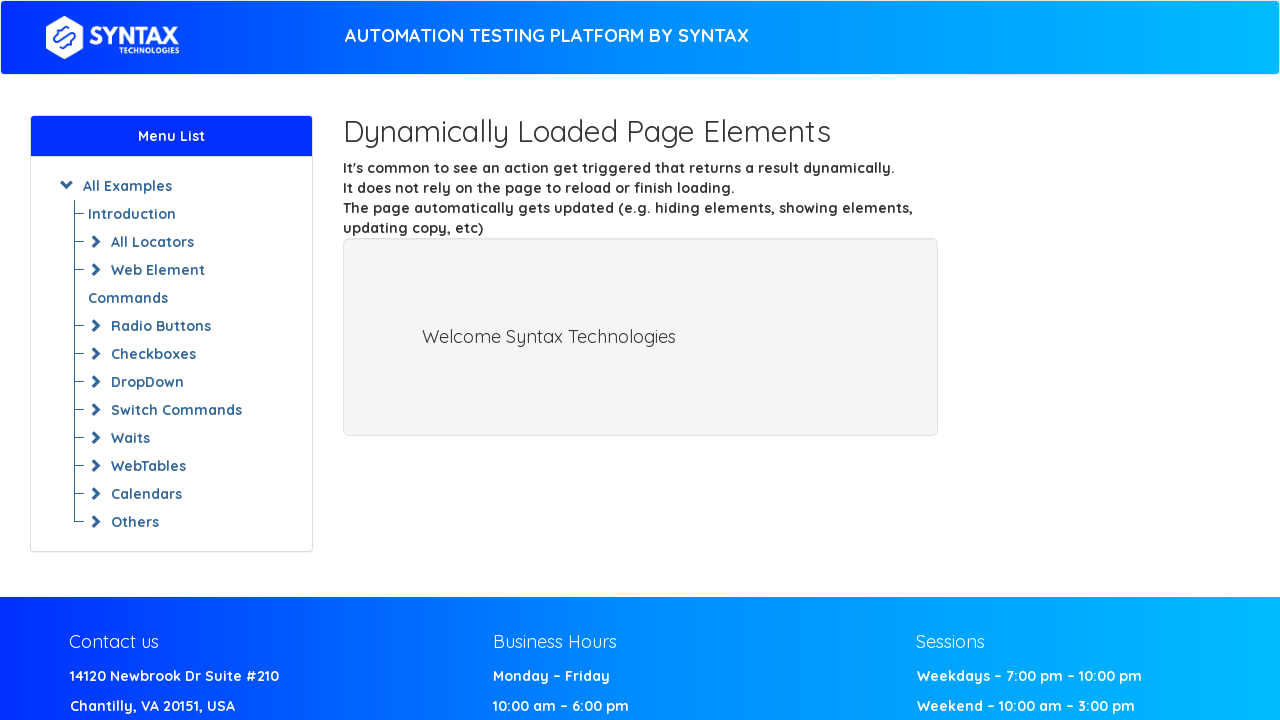

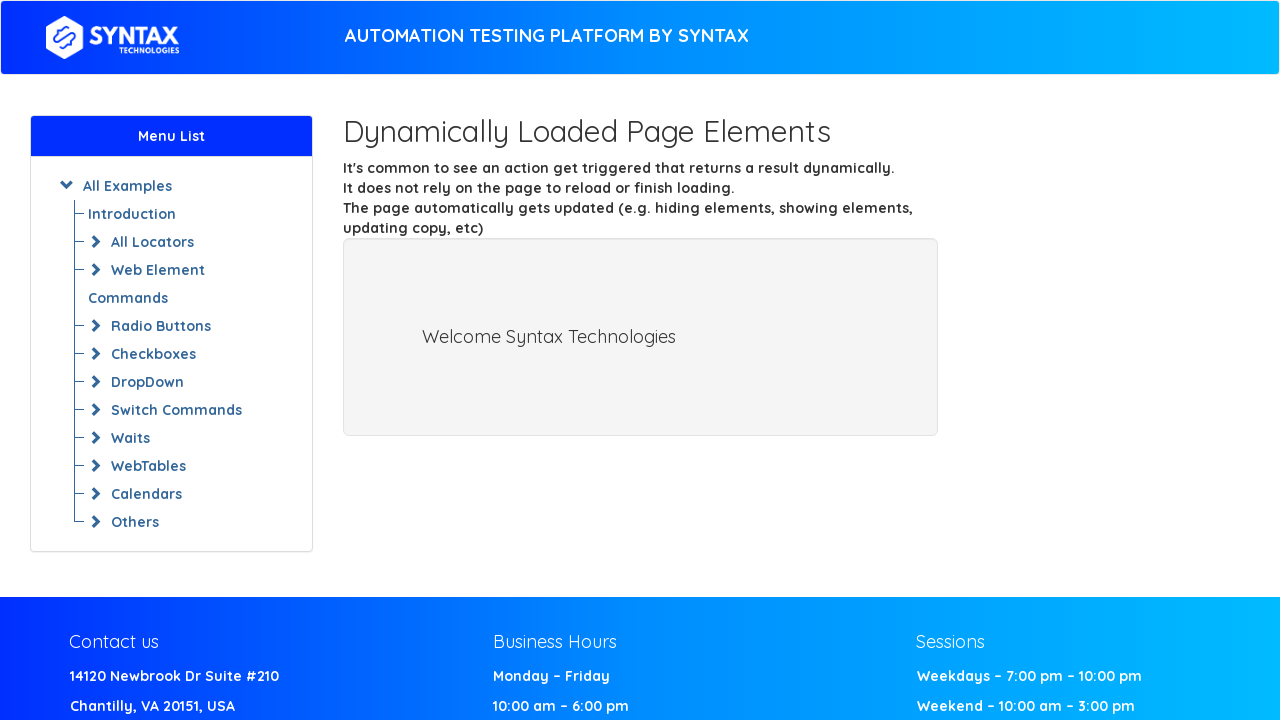